Tests navigation on the Playwright documentation site by clicking the language selector dropdown and switching from Node.js to Python documentation.

Starting URL: https://playwright.dev/

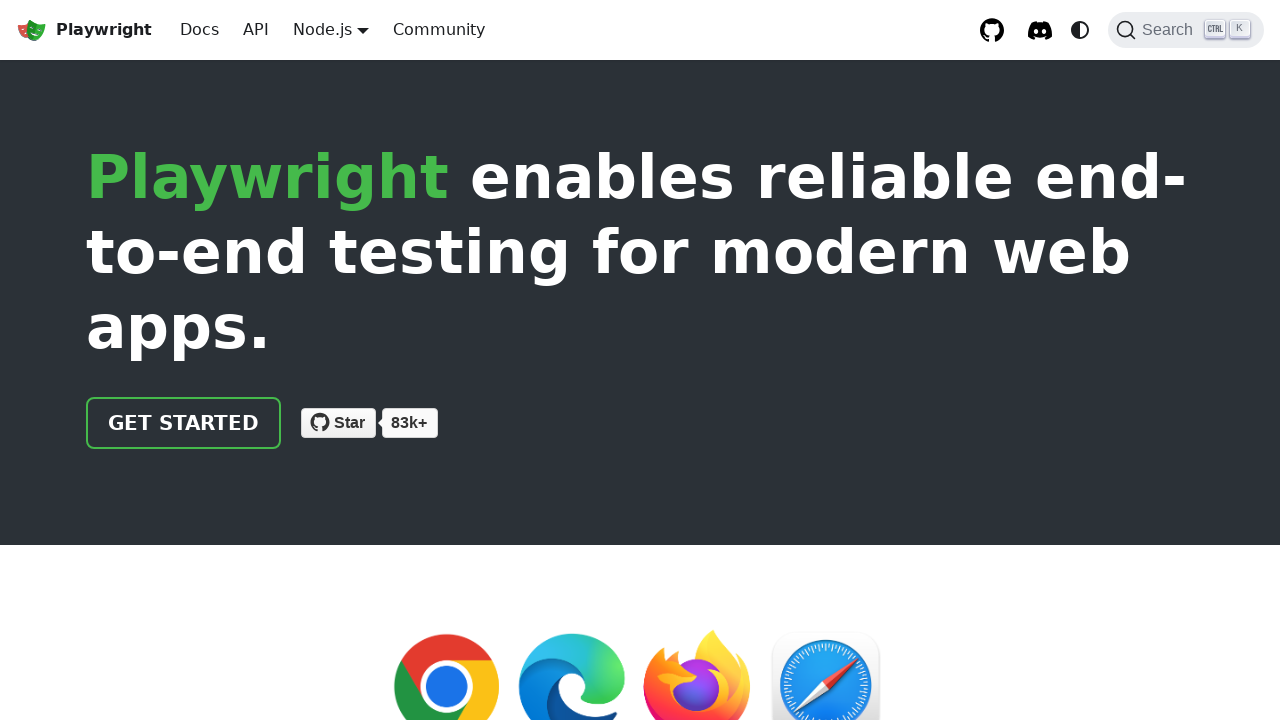

Clicked Node.js language selector button at (322, 29) on internal:role=button[name="Node.js"i]
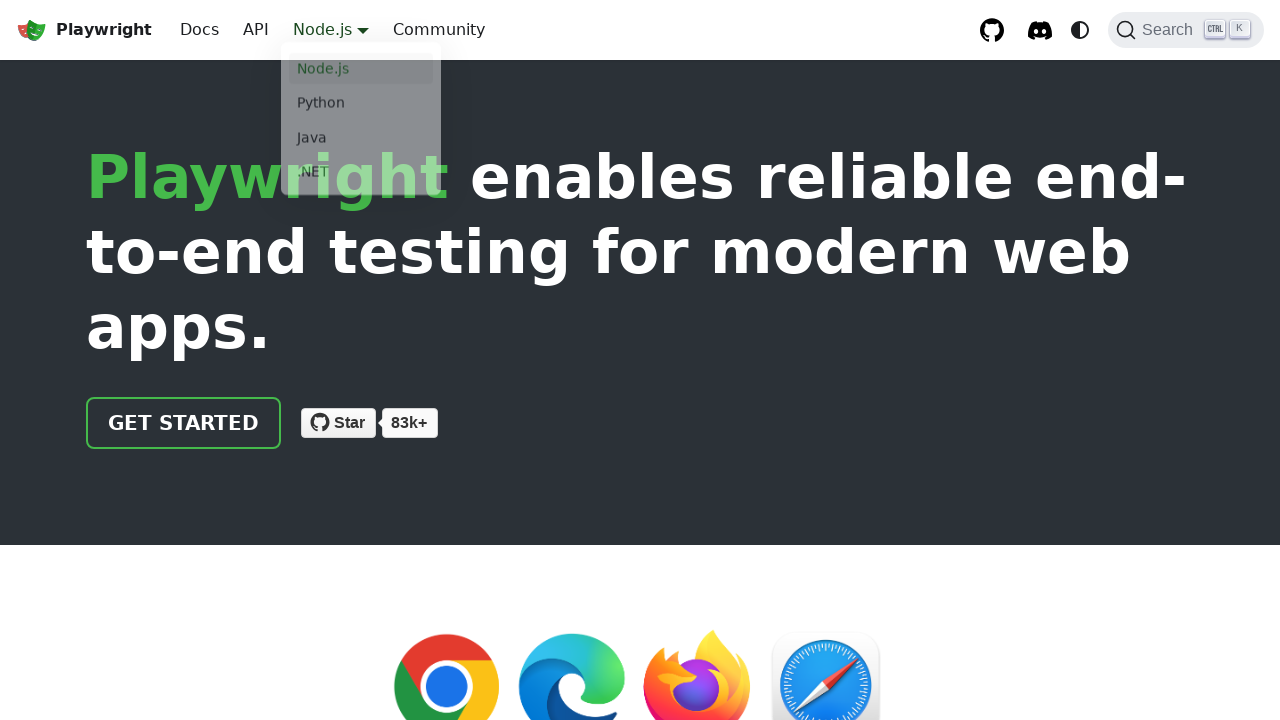

Clicked Python link in language dropdown menu at (361, 108) on internal:label="Main"s >> internal:role=link[name="Python"i]
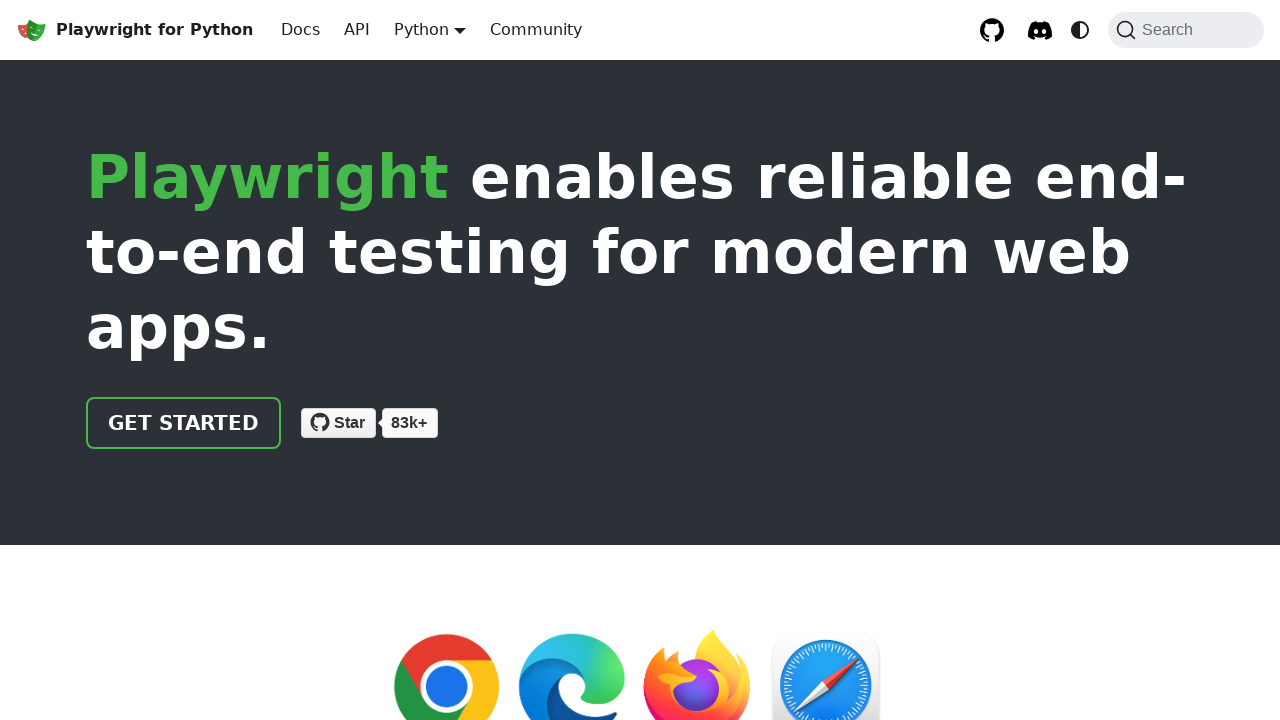

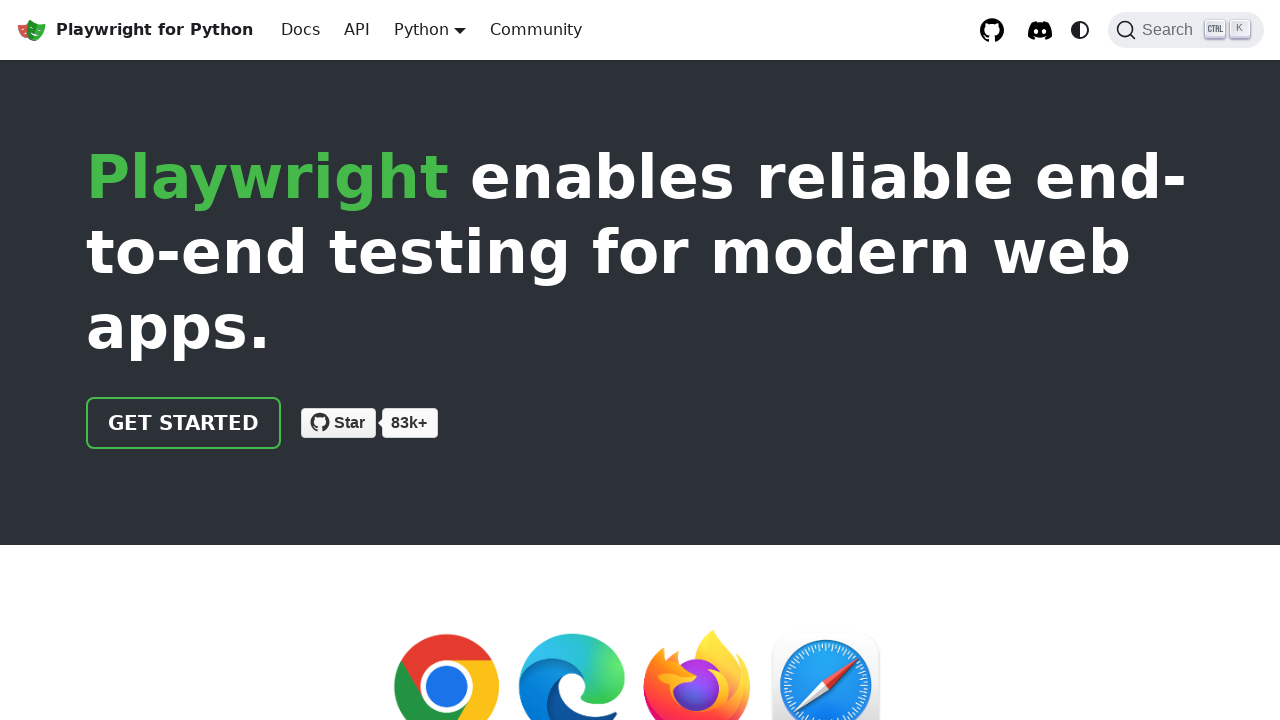